Tests the Photoreactor web app by filling a JSON script into the input textarea, clicking the render button, and waiting for the rendering to complete

Starting URL: https://photoreactor.redpapr.com/

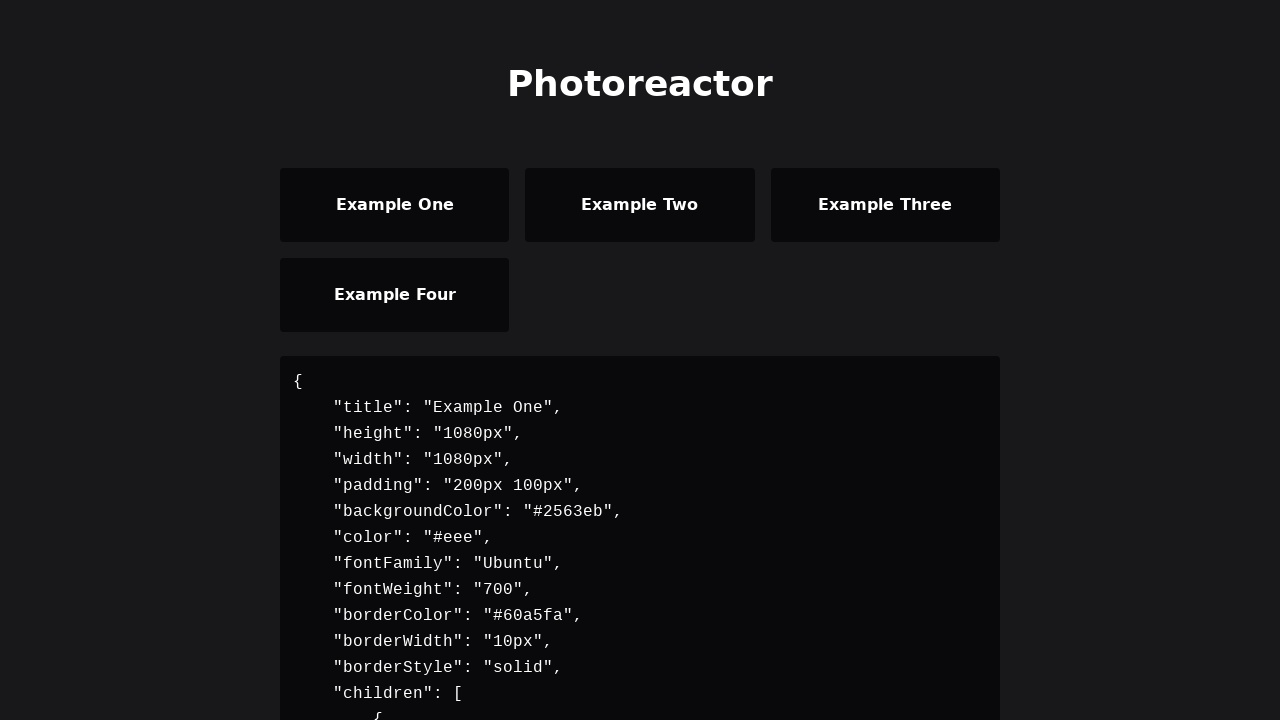

Filled input textarea with JSON script containing test render configuration on #inputTextArea
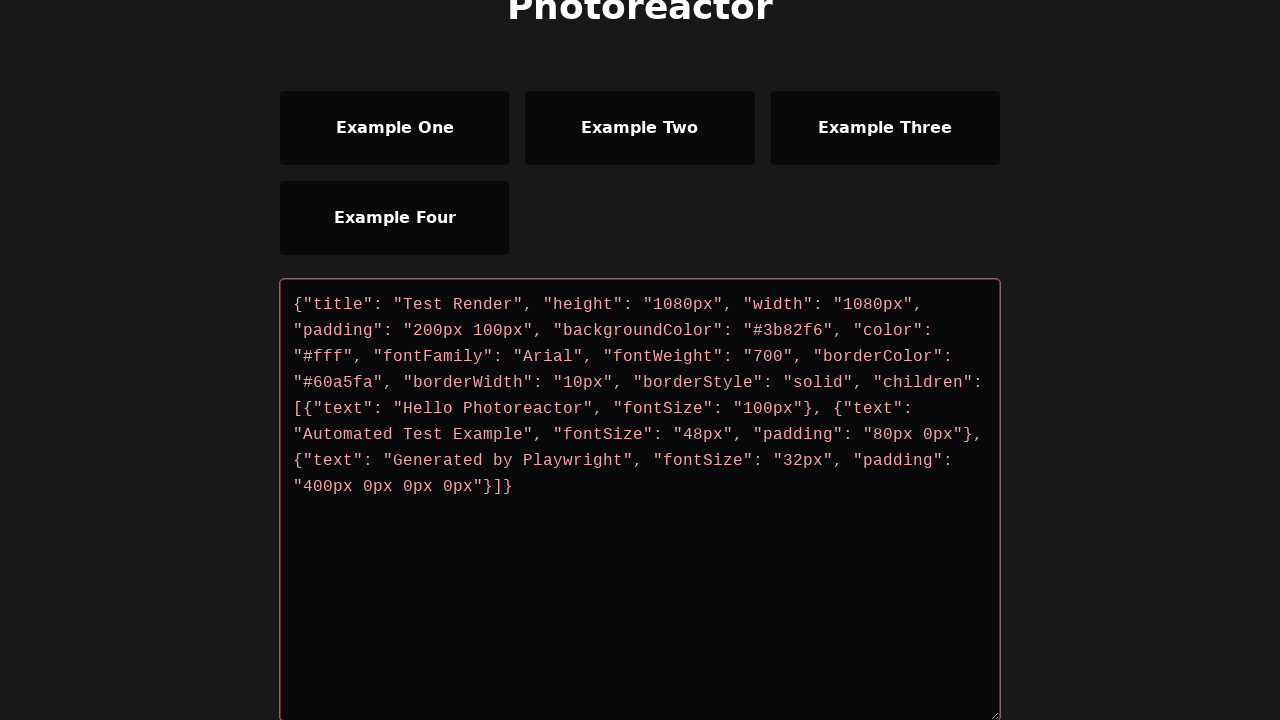

Clicked the render button to start rendering at (364, 407) on #renderButton
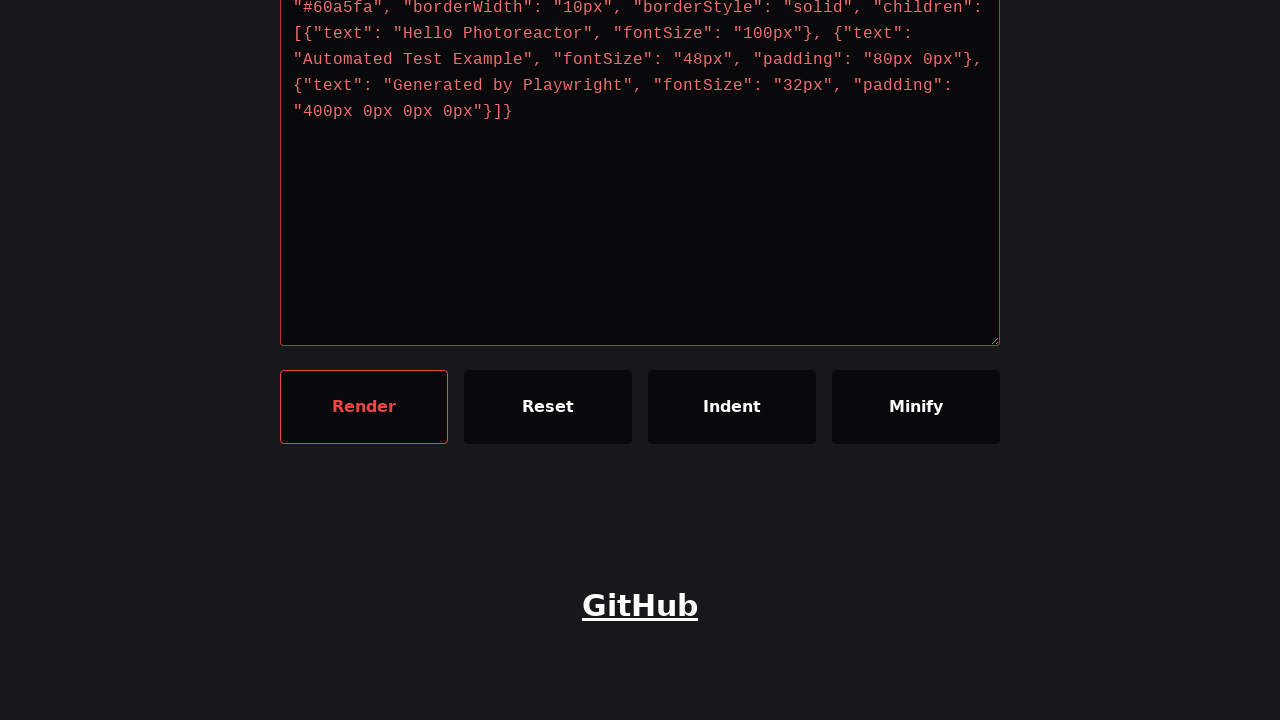

Waited 1000ms for rendering to complete
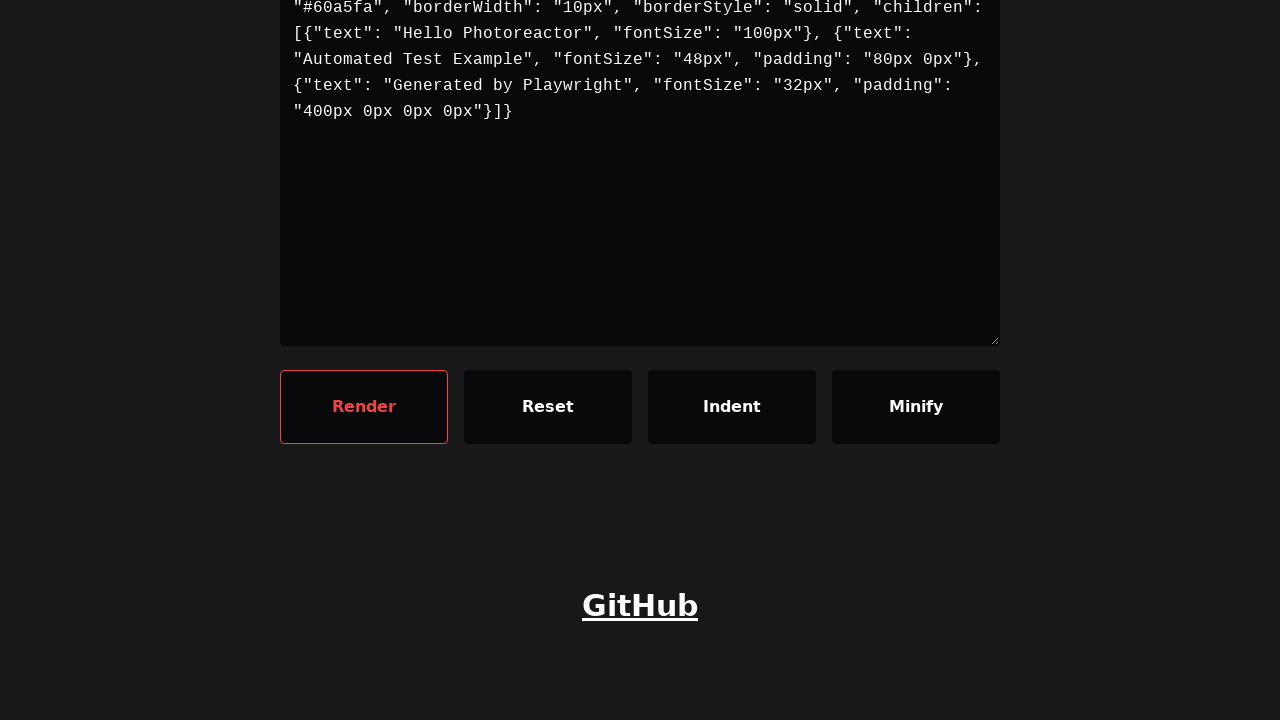

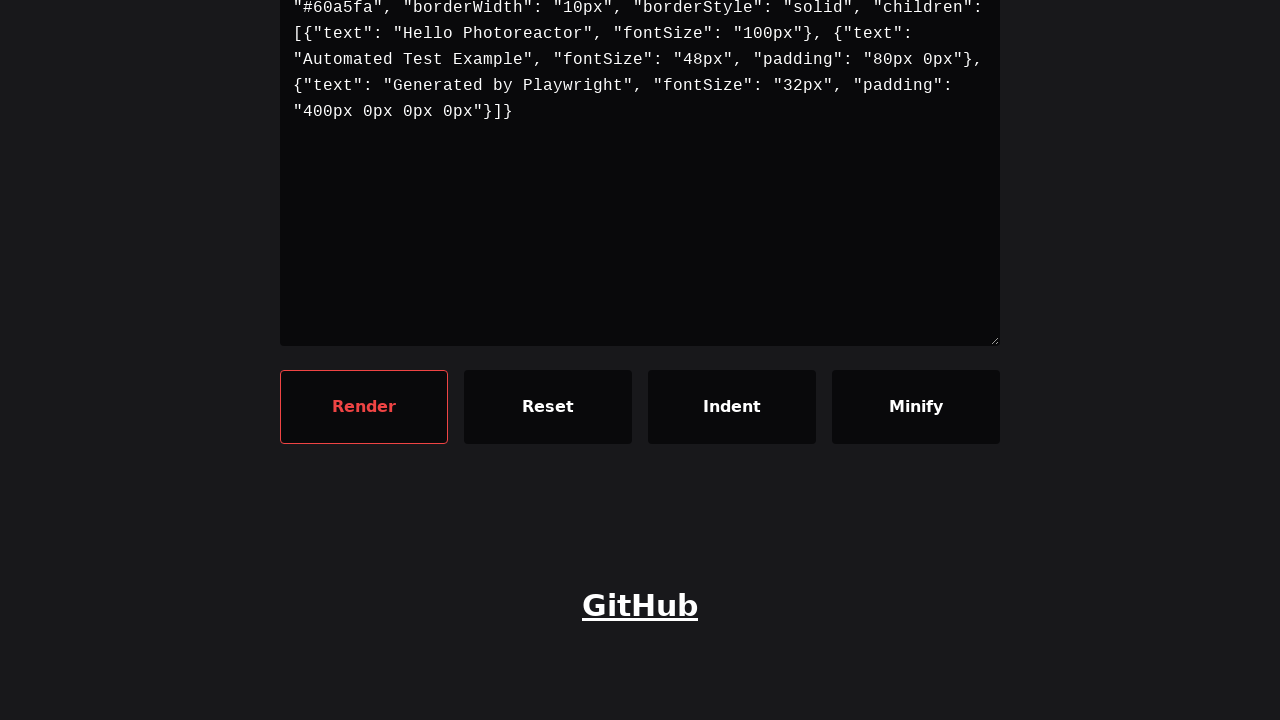